Tests mouse hover actions on a menu, clicks a submenu item, navigates back, and selects options from dropdown boxes

Starting URL: http://omayo.blogspot.com/

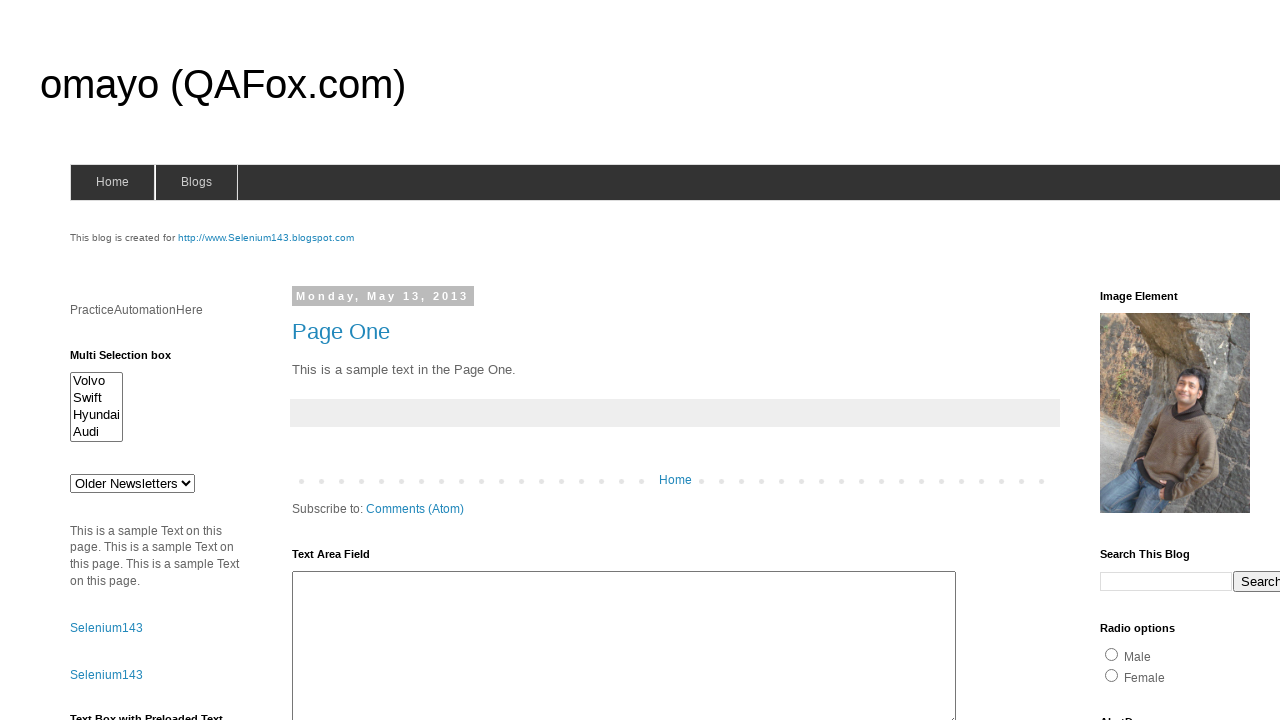

Hovered over blogs menu at (196, 182) on #blogsmenu
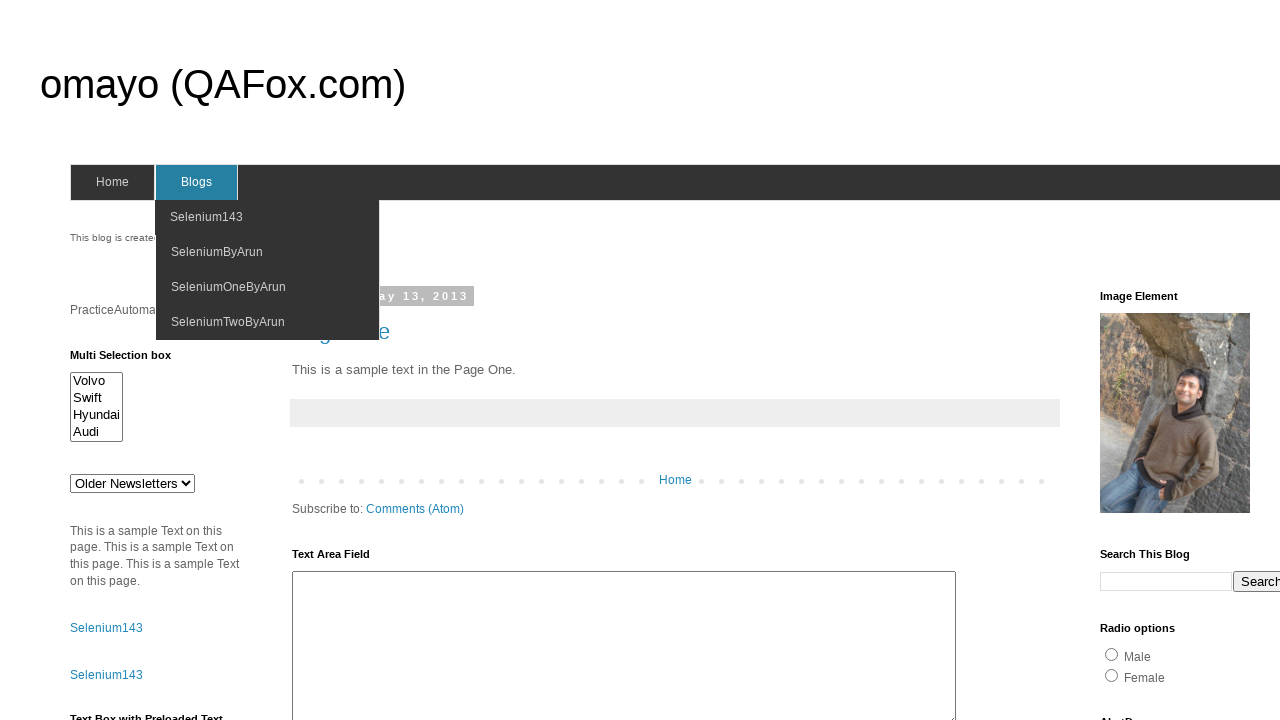

Clicked on Selenium143 submenu item at (206, 217) on xpath=//span[.='Selenium143']
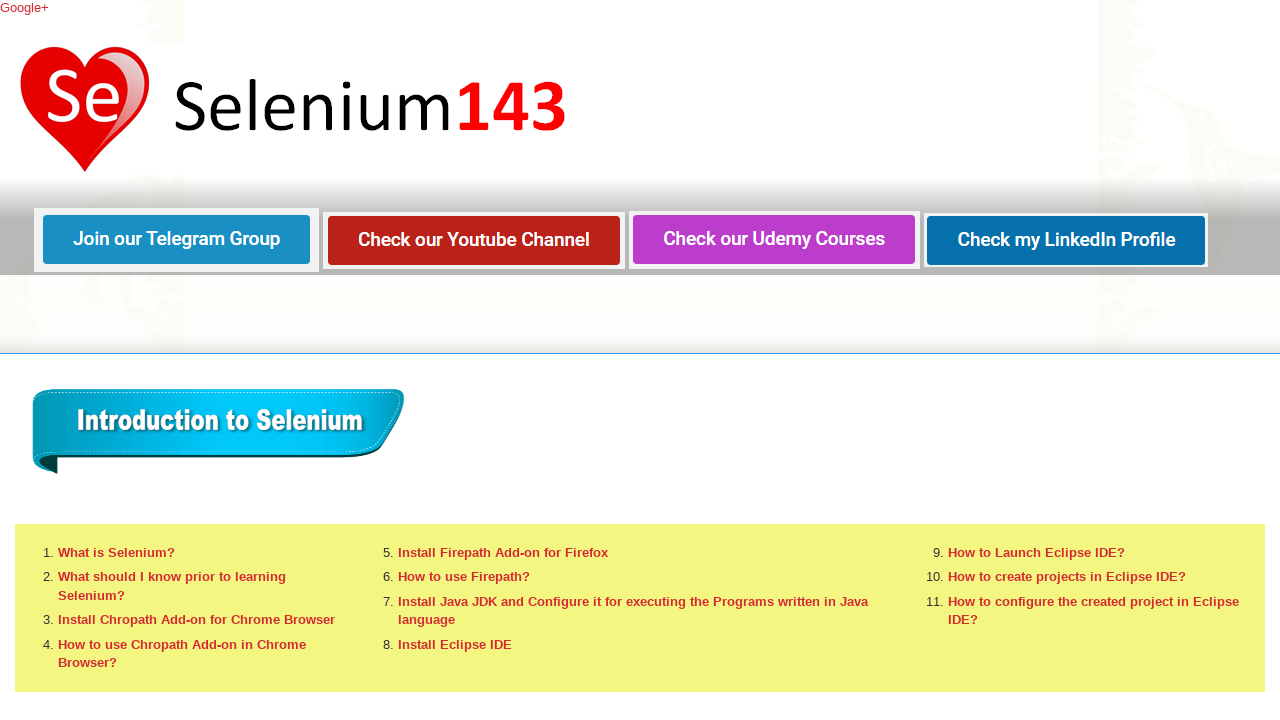

Navigated back to previous page
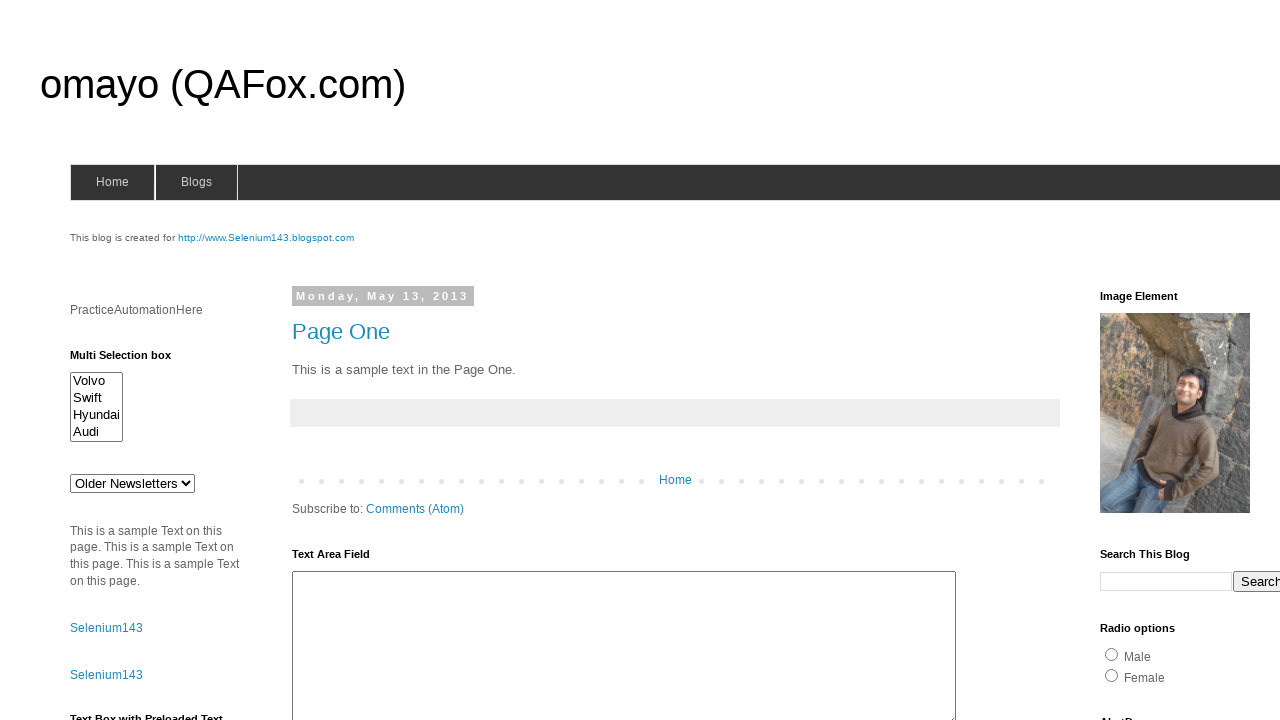

Selected 'doc 2' from dropdown on #drop1
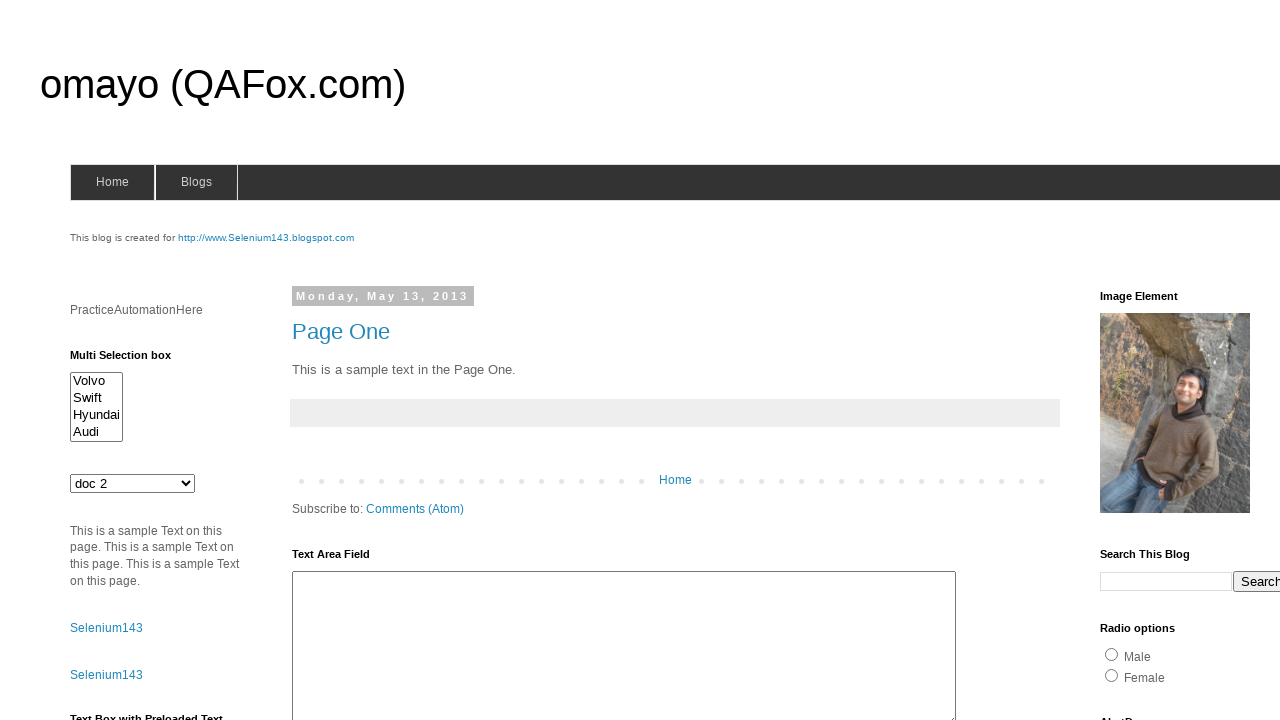

Verified dropdown selection: ghi
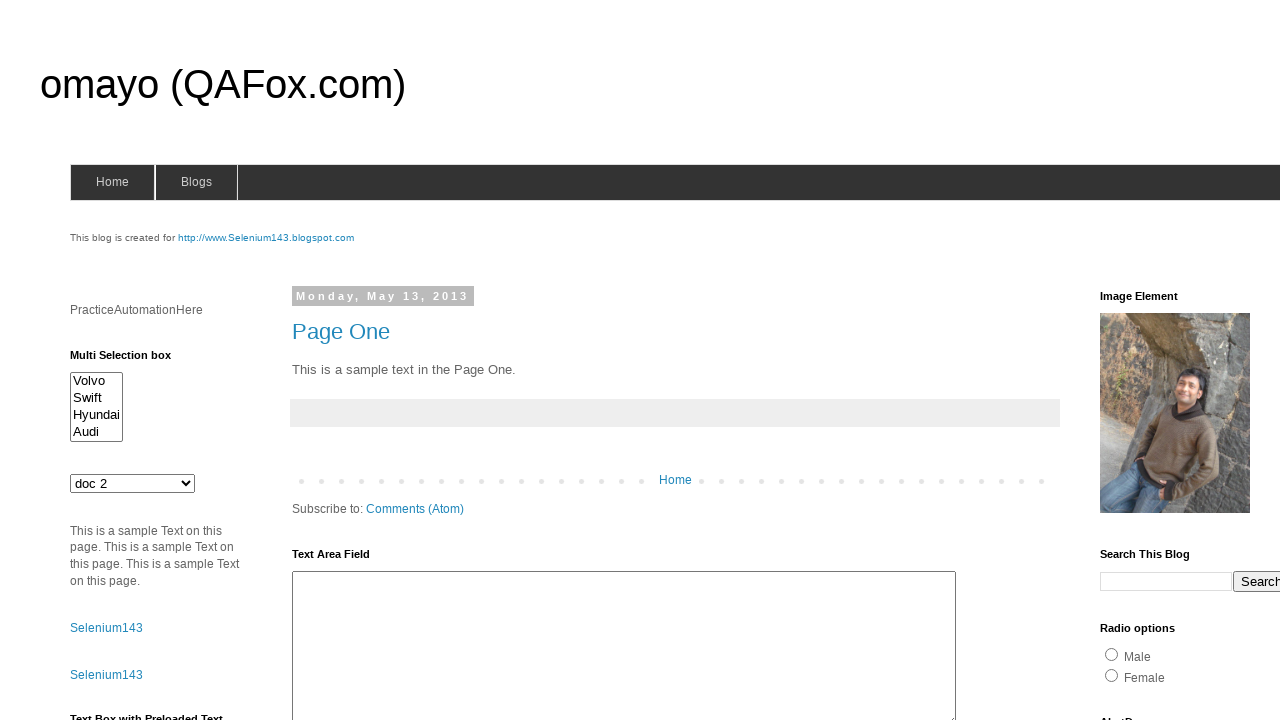

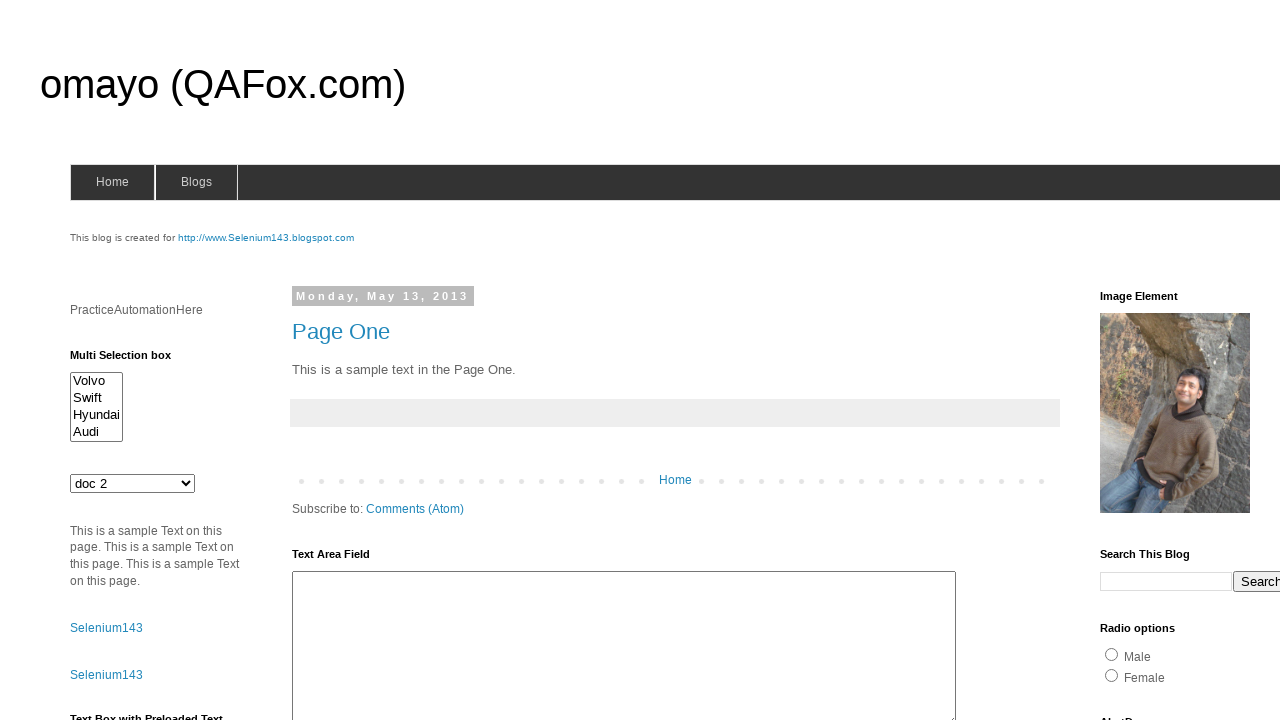